Tests double-click interaction by double-clicking a button and verifying the displayed text changes to "Hello Automation Guys!"

Starting URL: https://automationfc.github.io/basic-form/index.html

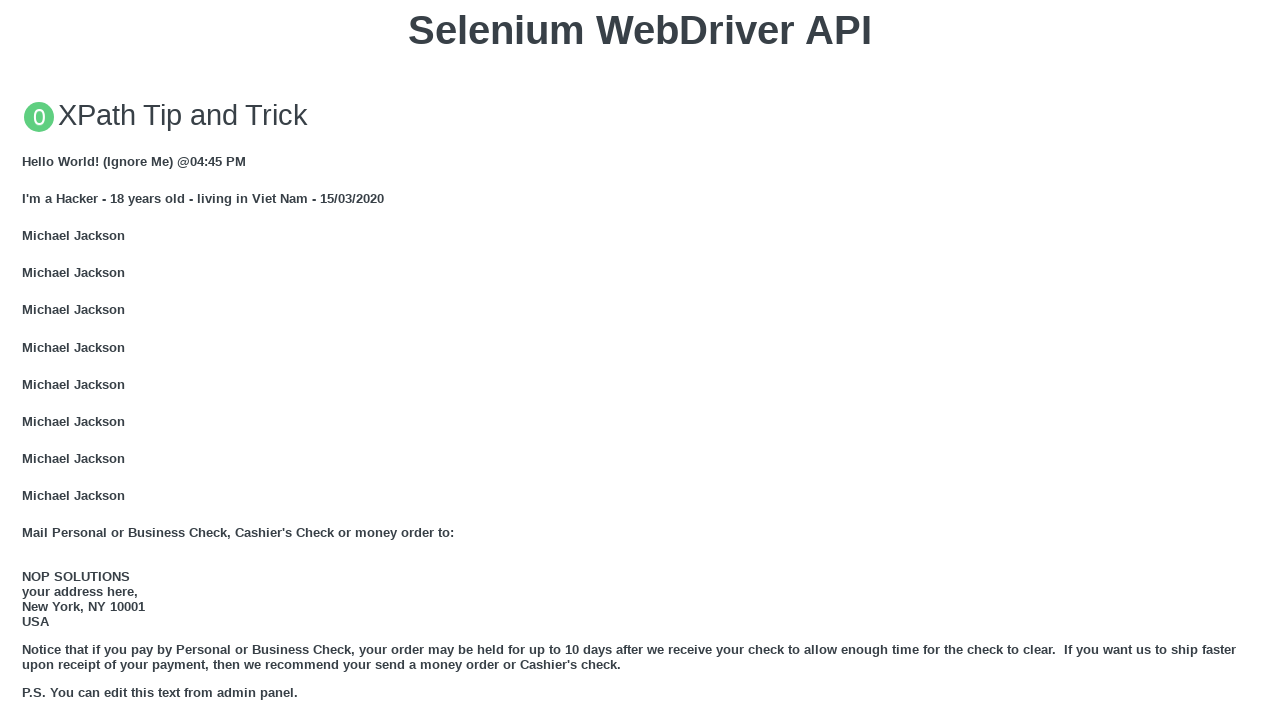

Navigated to basic form test page
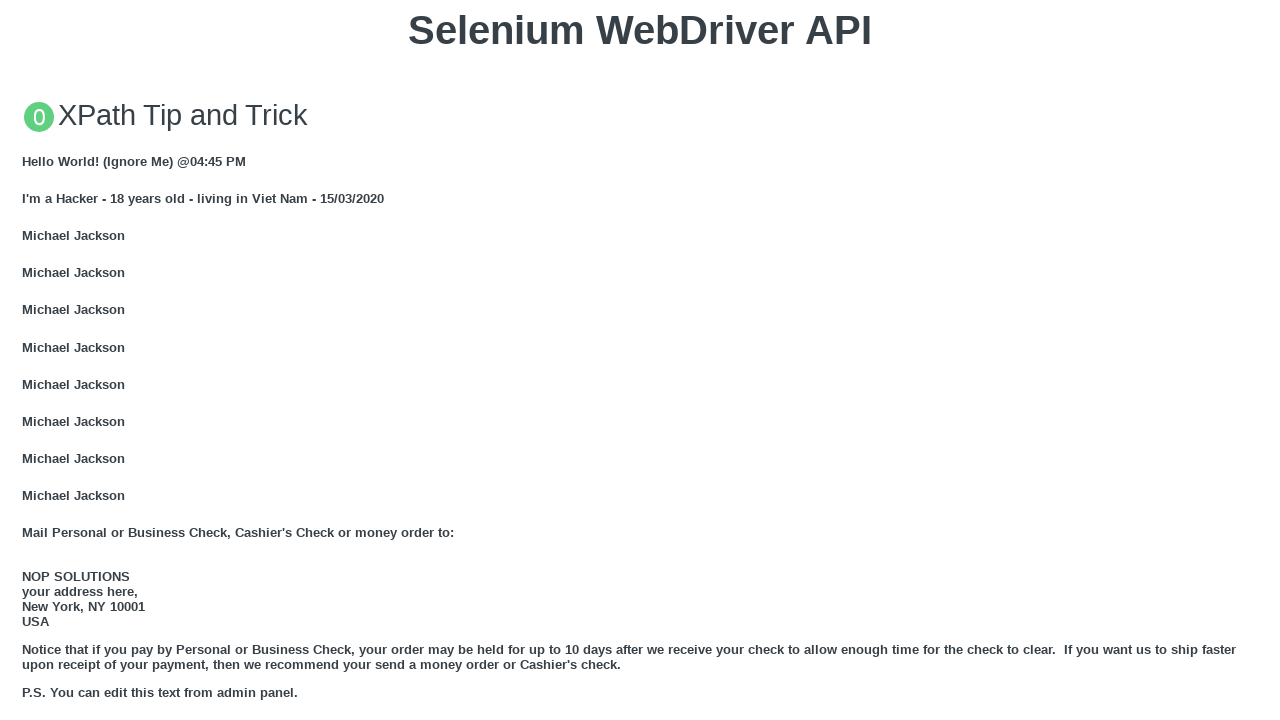

Double-clicked the 'Double click me' button at (640, 361) on xpath=//button[text()='Double click me']
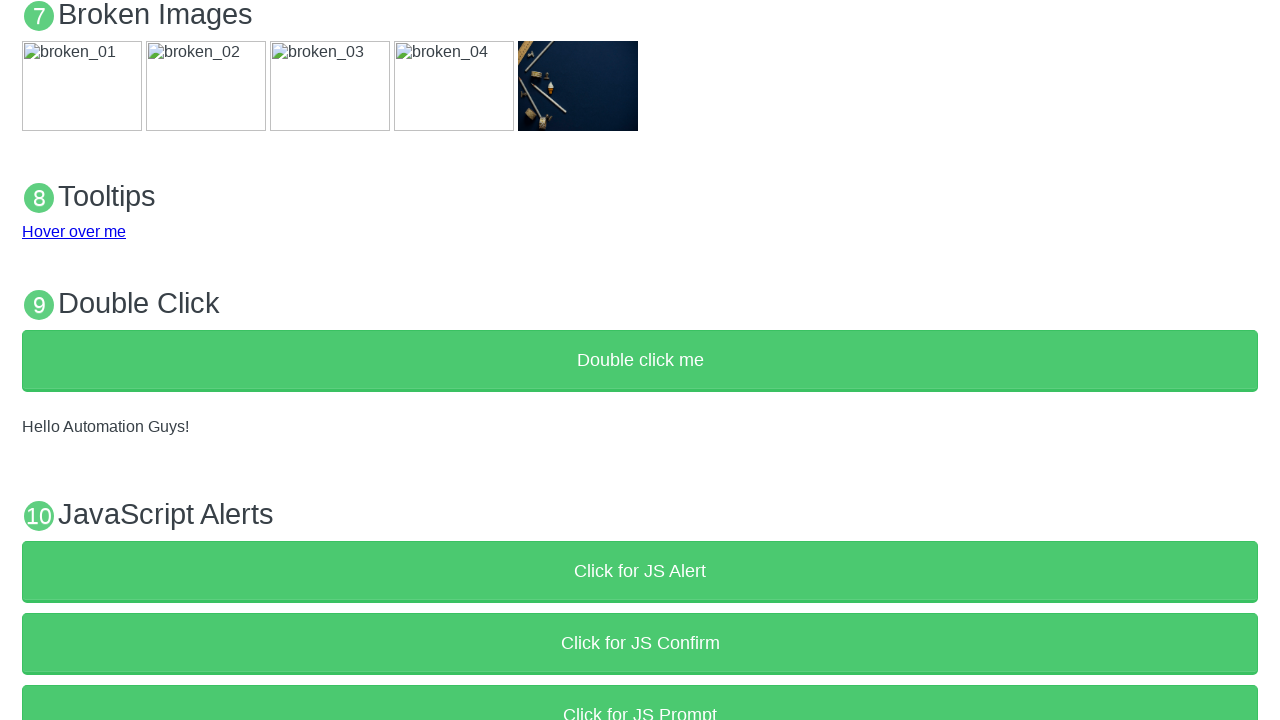

Verified that text changed to 'Hello Automation Guys!'
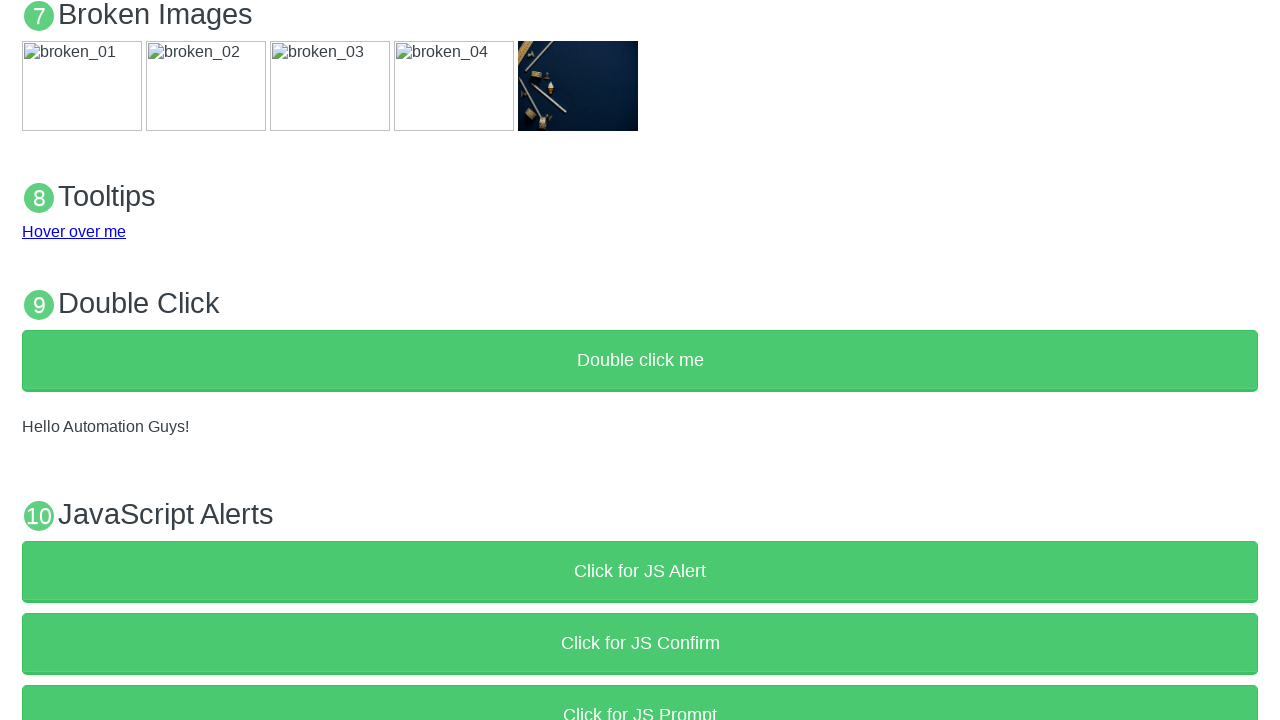

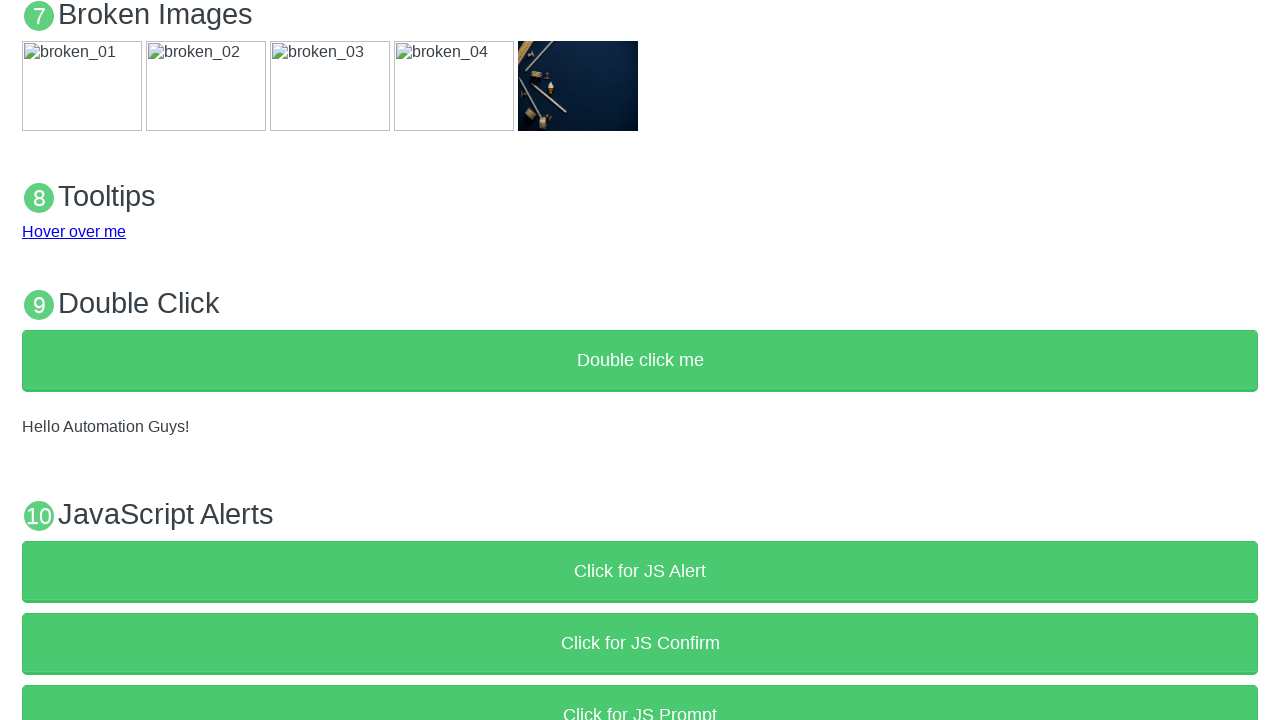